Navigates to an e-commerce site and clicks on an iPhone product link to visit the product page

Starting URL: https://ecommerce-playground.lambdatest.io/

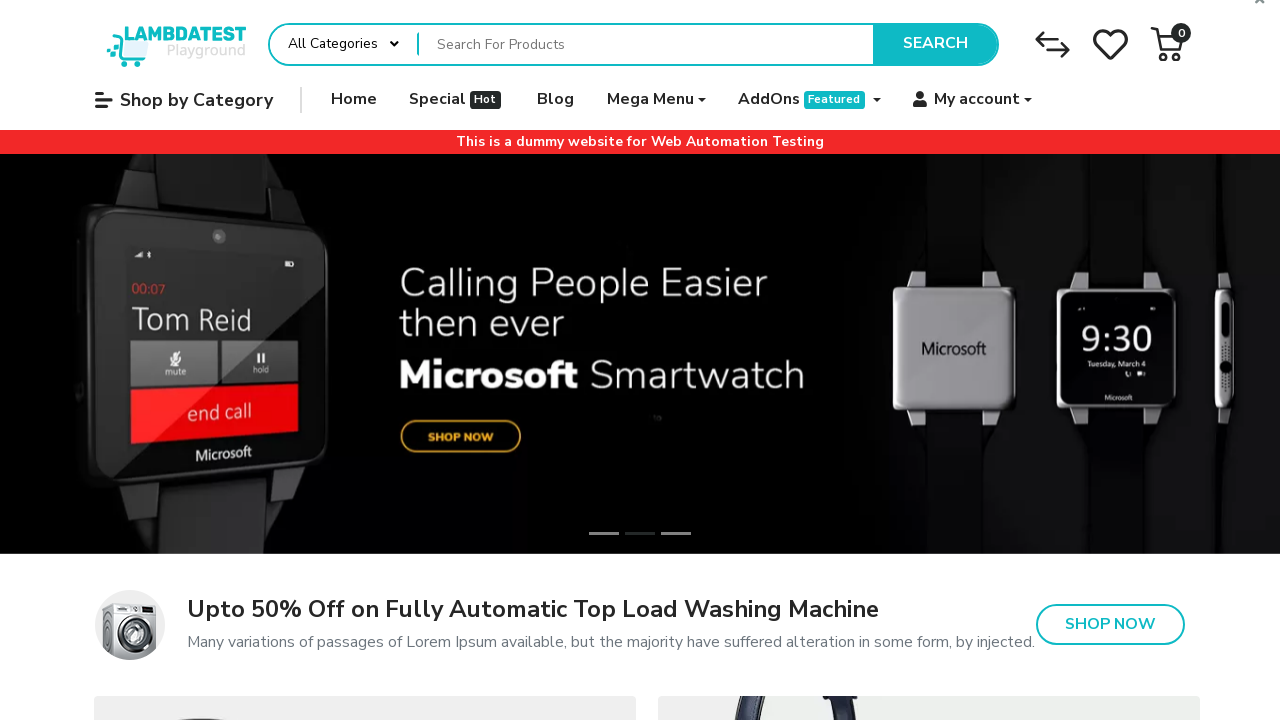

Navigated to e-commerce playground homepage
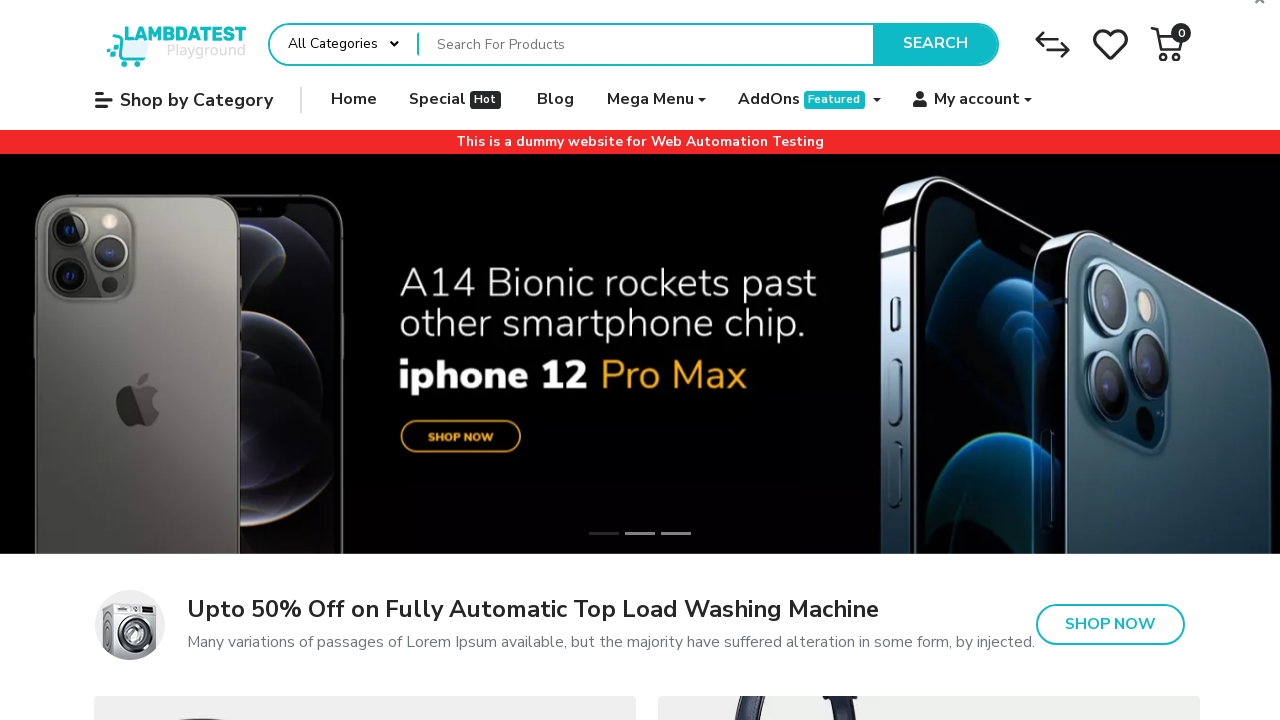

Clicked on iPhone product link at (640, 360) on xpath=//a[contains(text(), 'iPhone')]
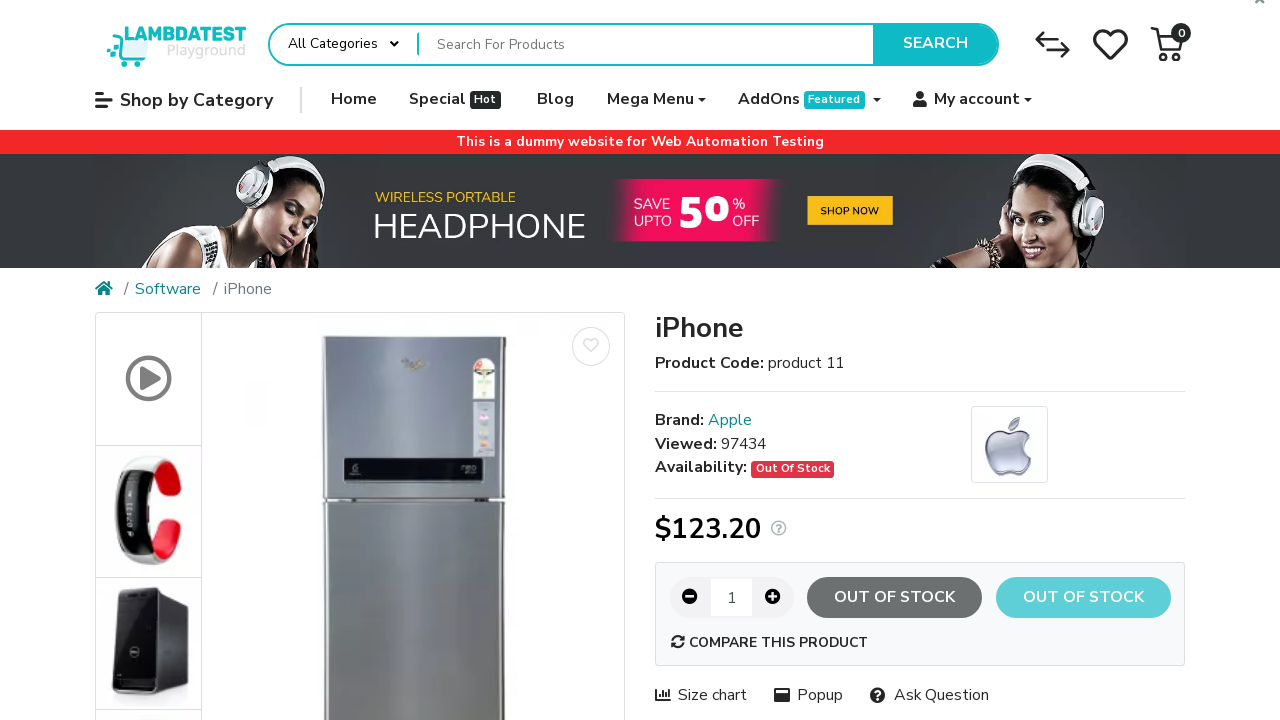

iPhone product page loaded
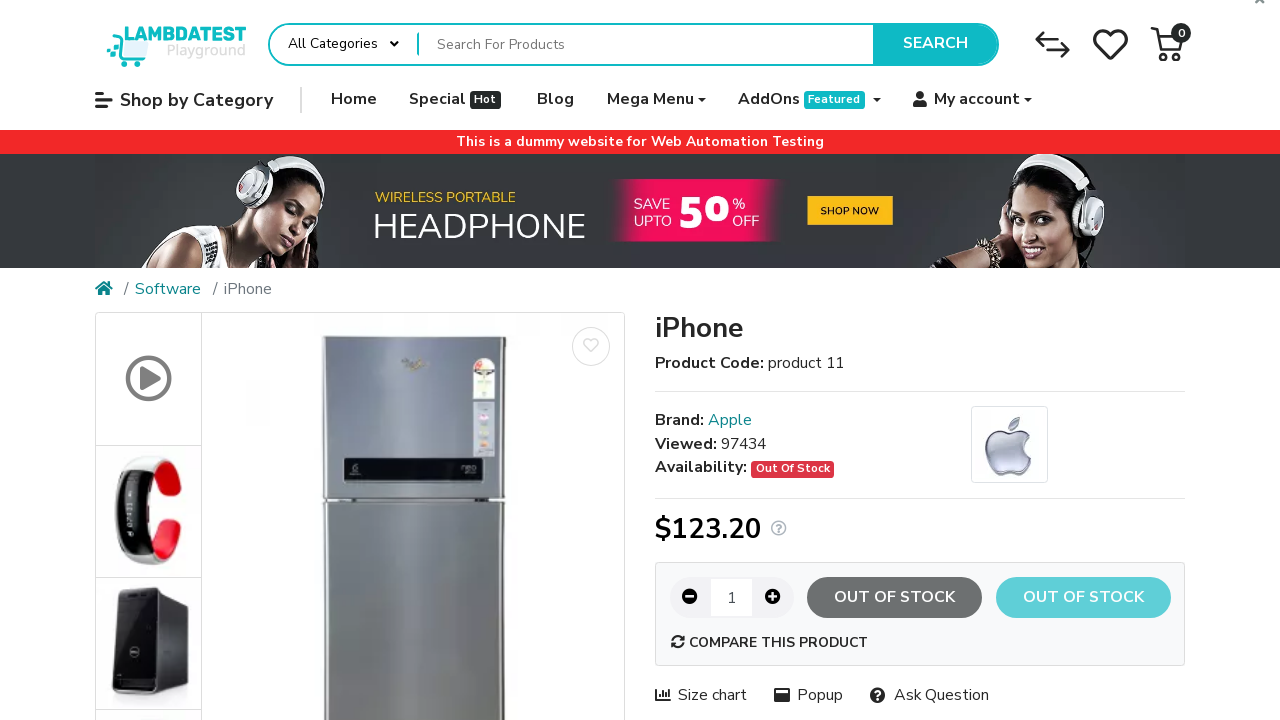

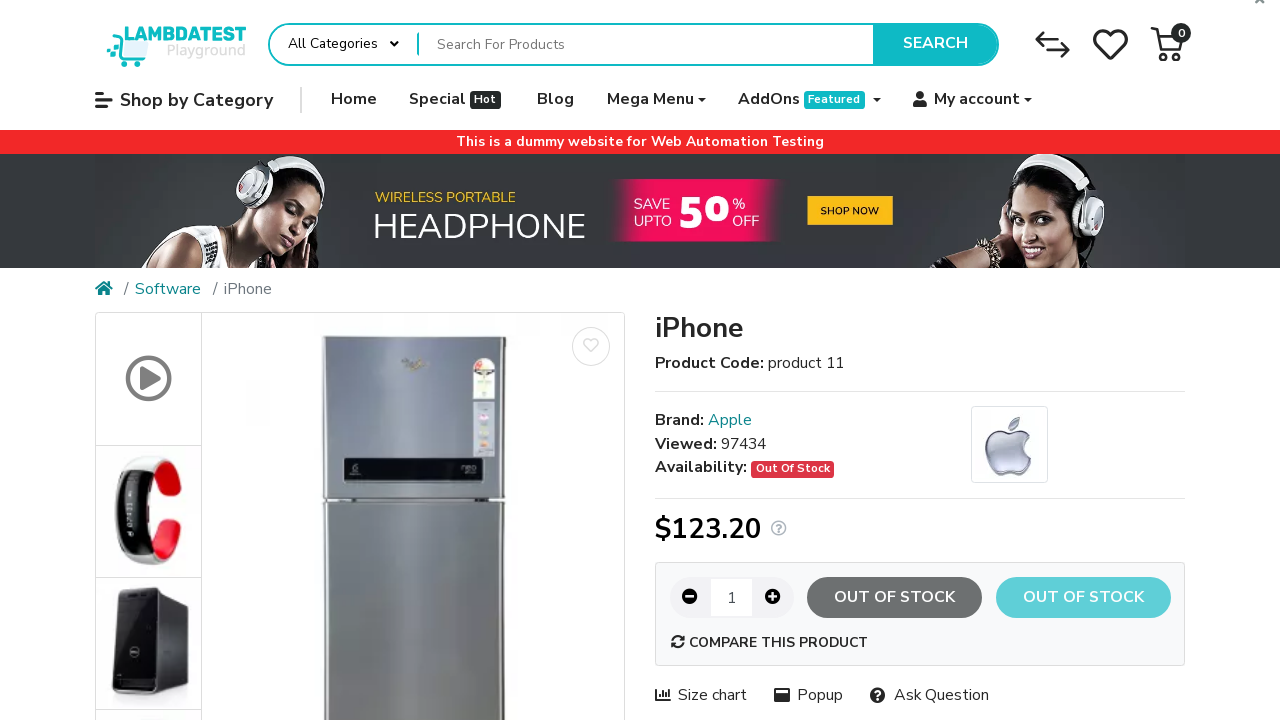